Tests an enabled/disabled input field by clicking on it, clearing it, and typing various characters including letters, numbers, and special characters.

Starting URL: https://formy-project.herokuapp.com/enabled

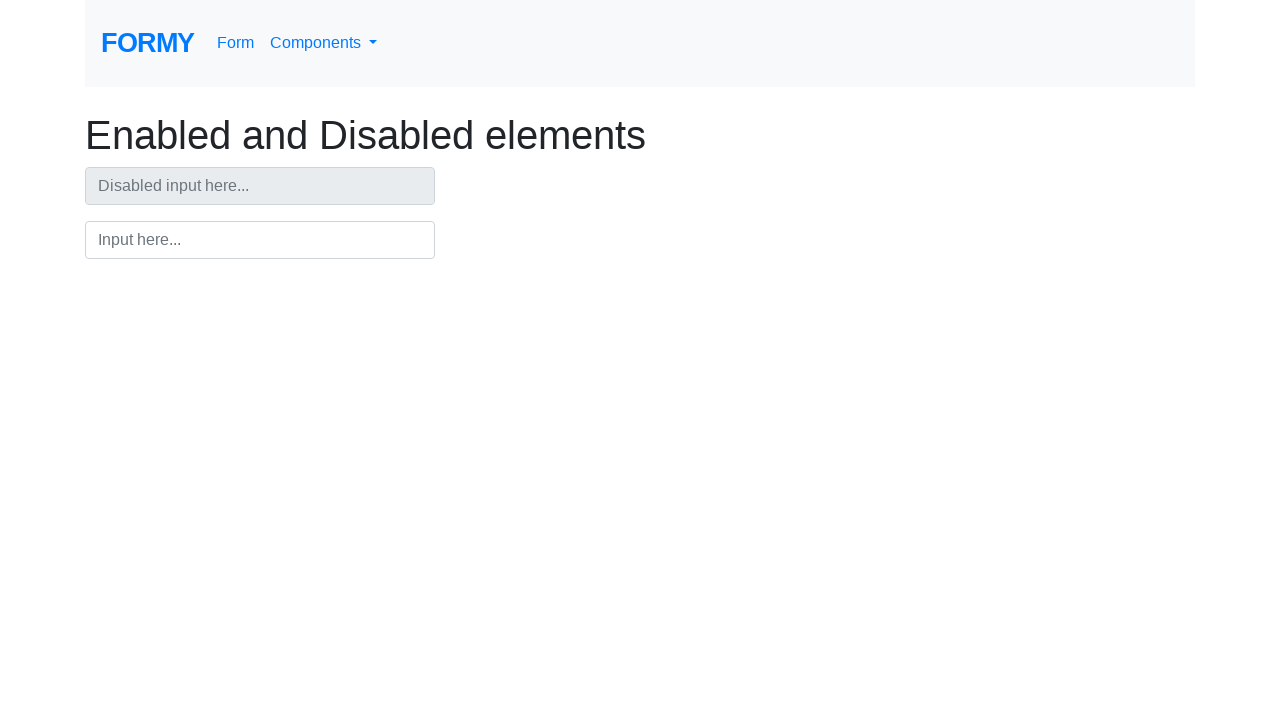

Clicked on the input field at (260, 240) on #input
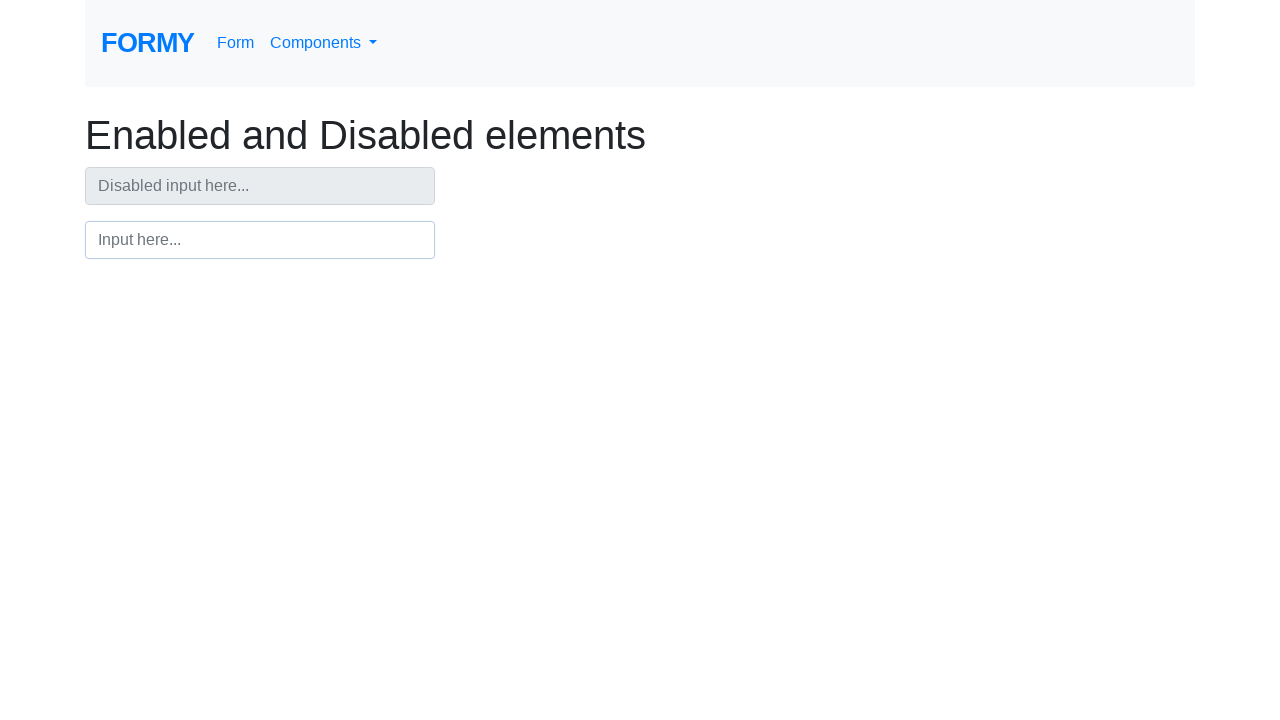

Cleared the input field on #input
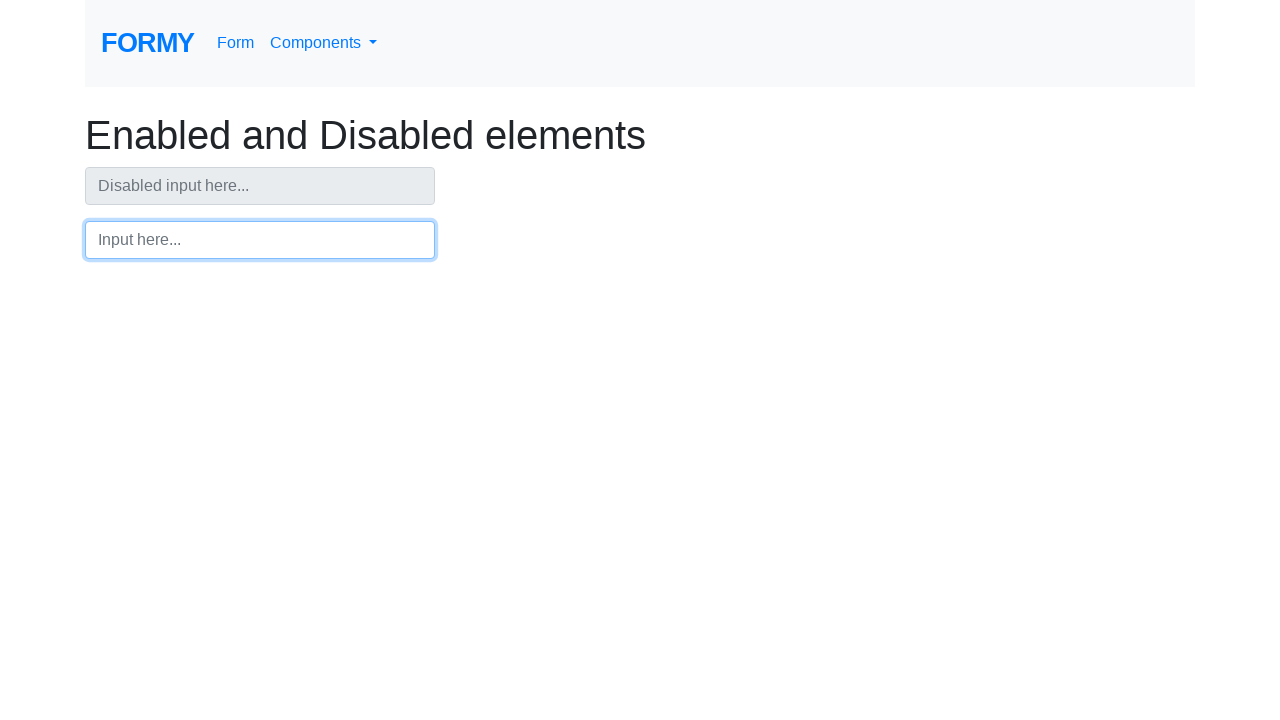

Typed various characters (letters, numbers, and special characters) into the input field on #input
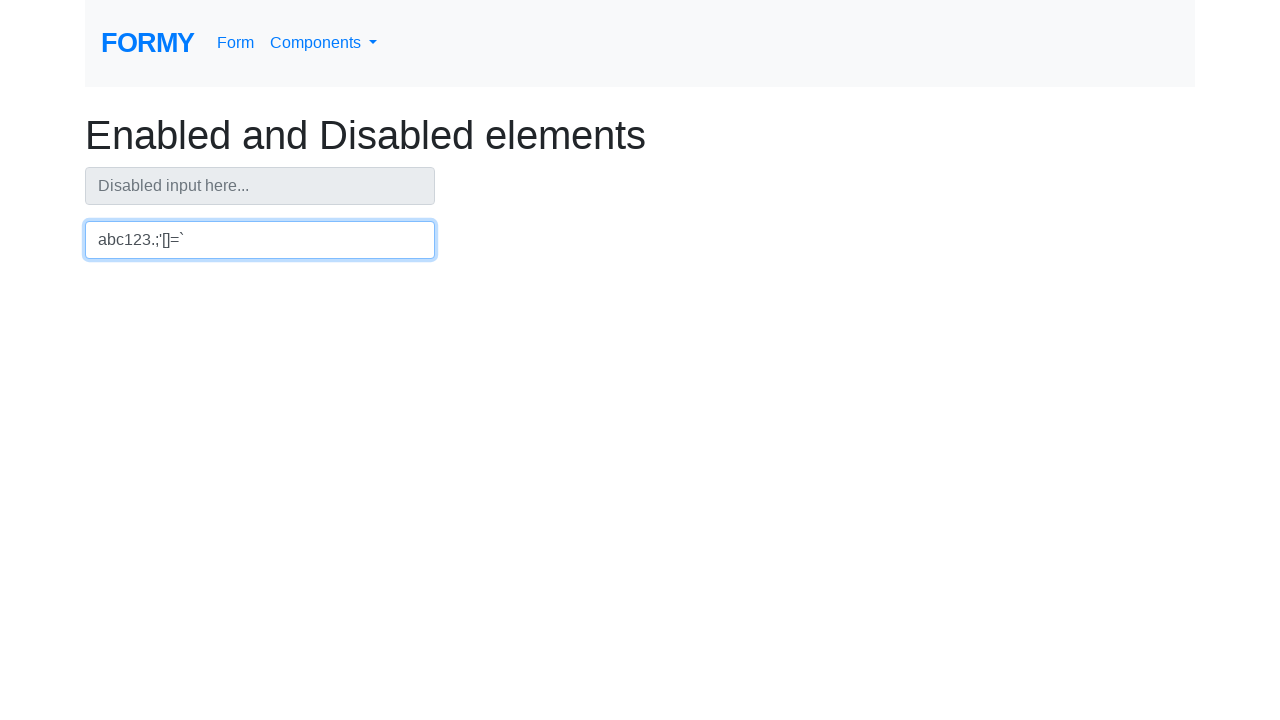

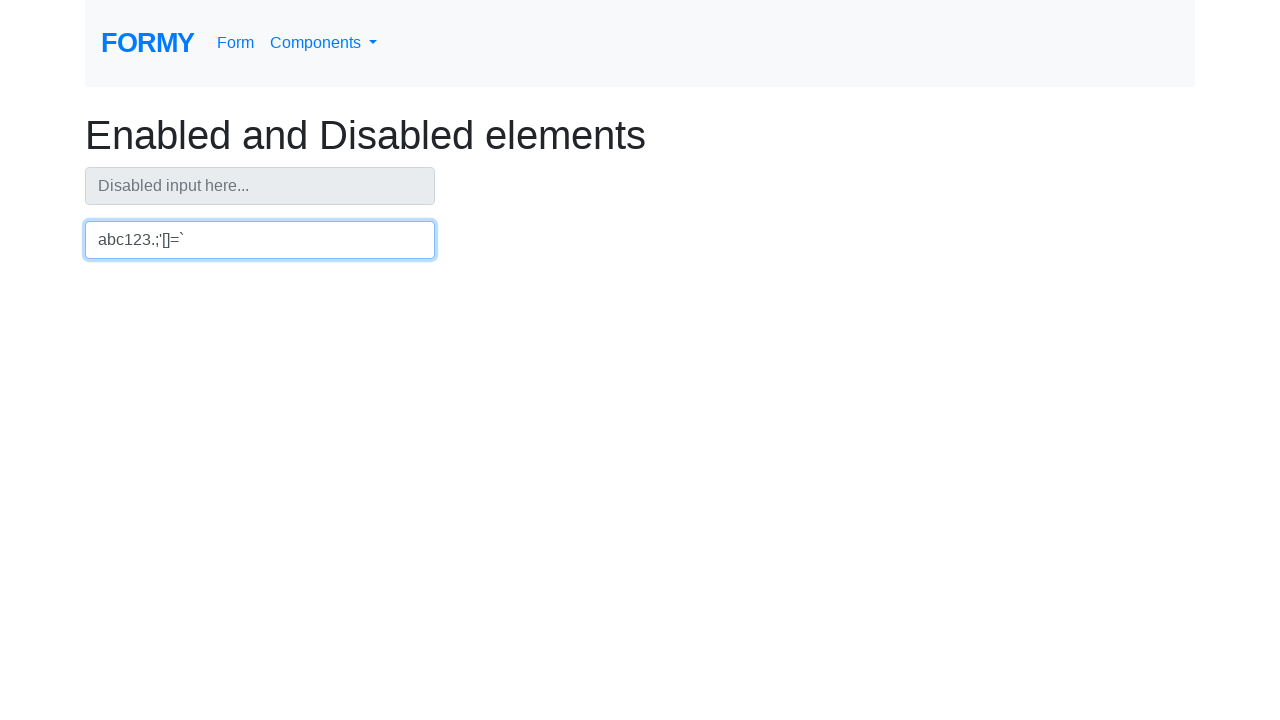